Tests JavaScript dialog handling by clicking a confirm button and accepting the dialog with a custom input value

Starting URL: https://letcode.in/alert

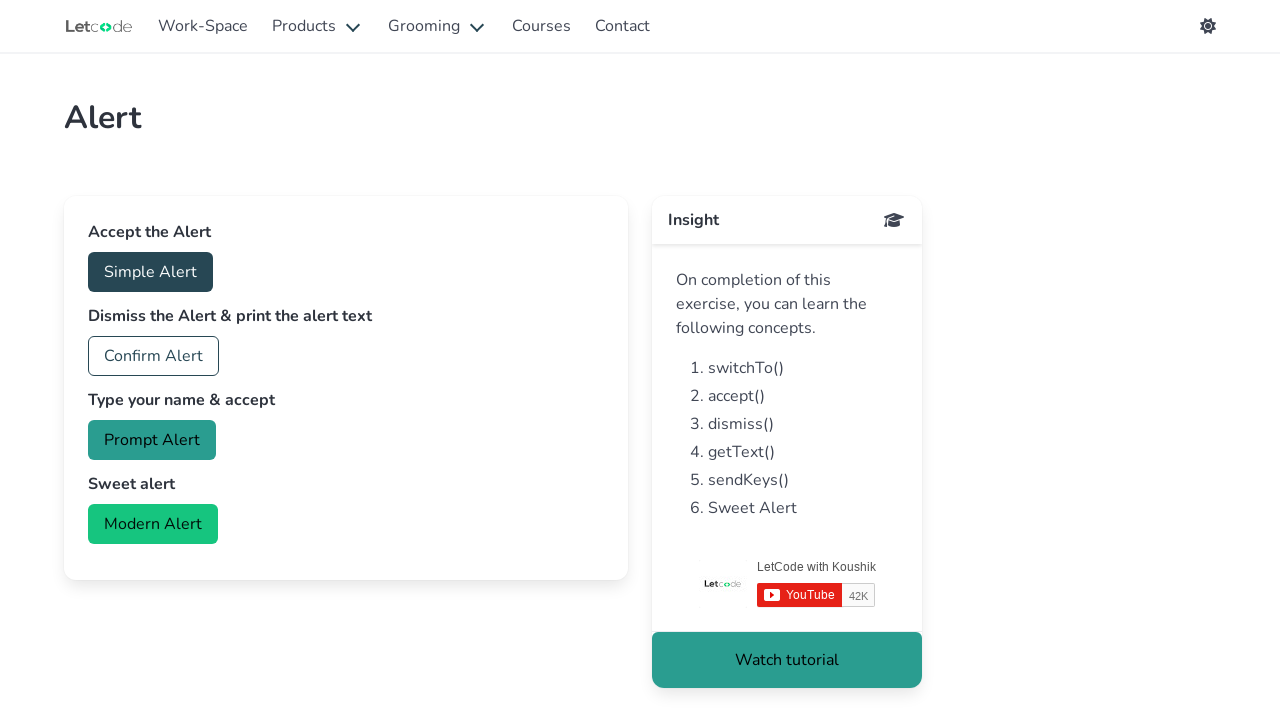

Set up dialog handler to accept dialogs with custom input 'Nandhu'
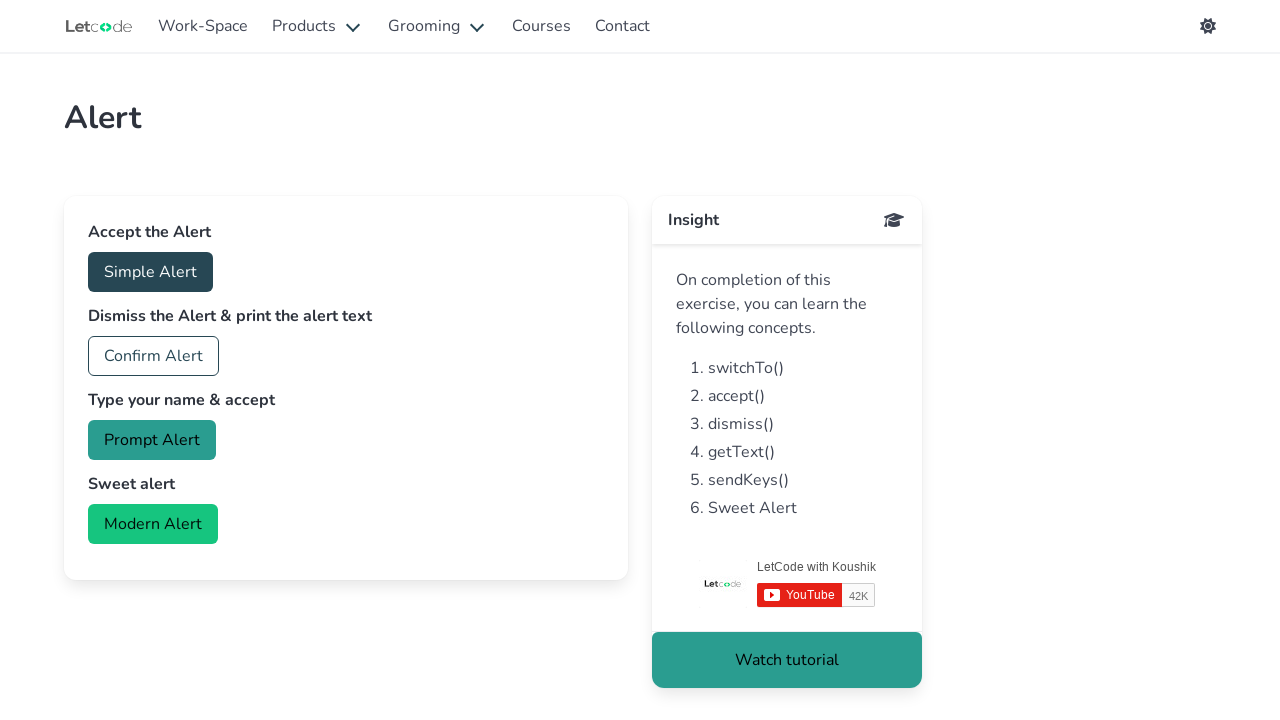

Clicked the confirm button to trigger dialog at (154, 356) on id=confirm
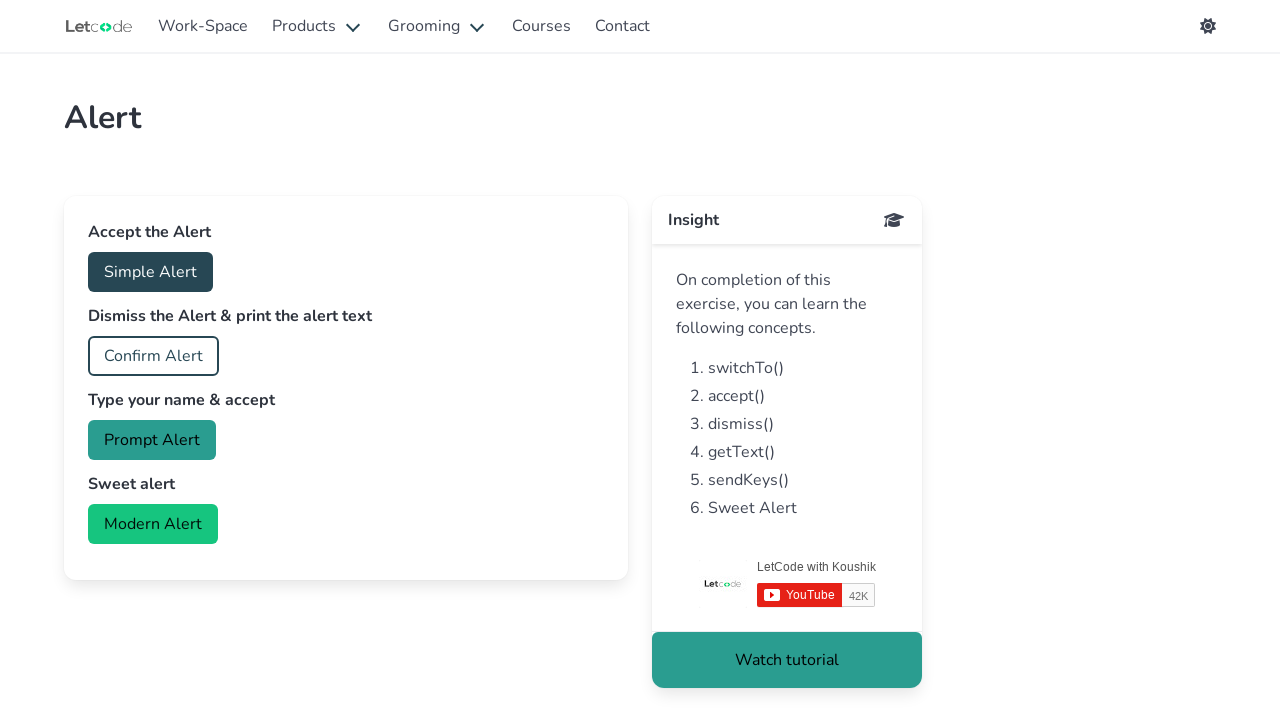

Waited for dialog interaction to complete
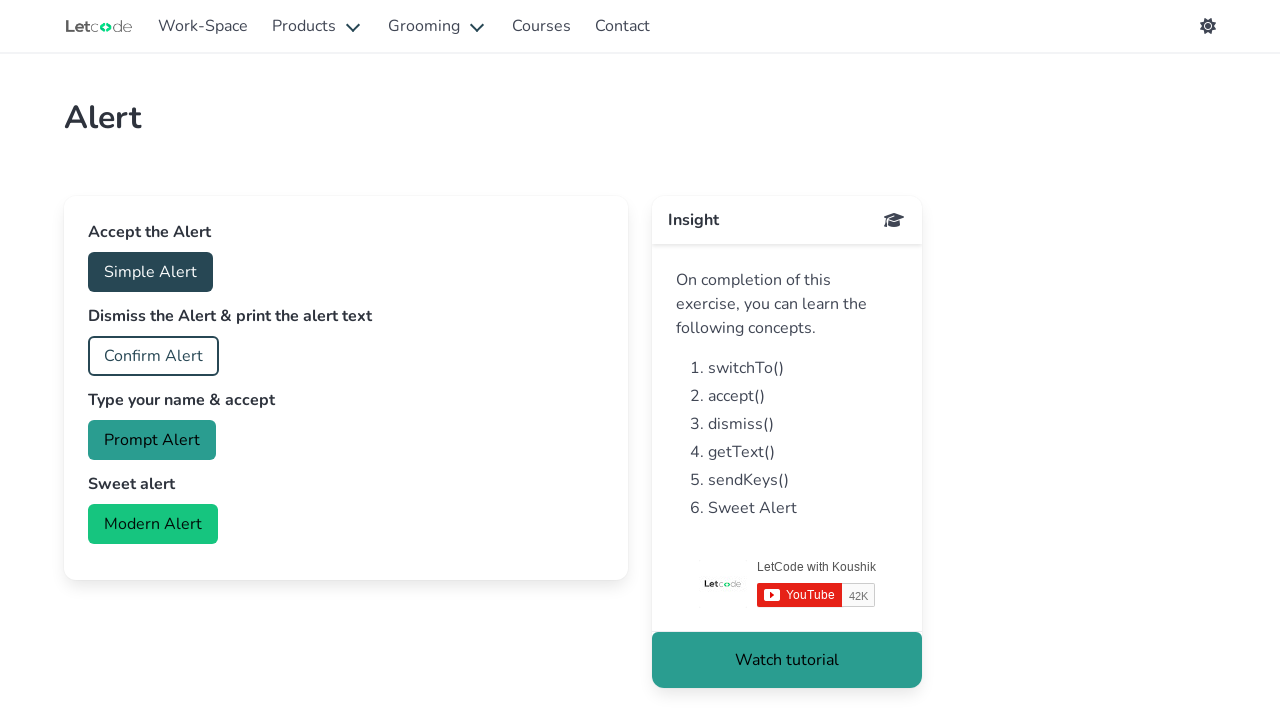

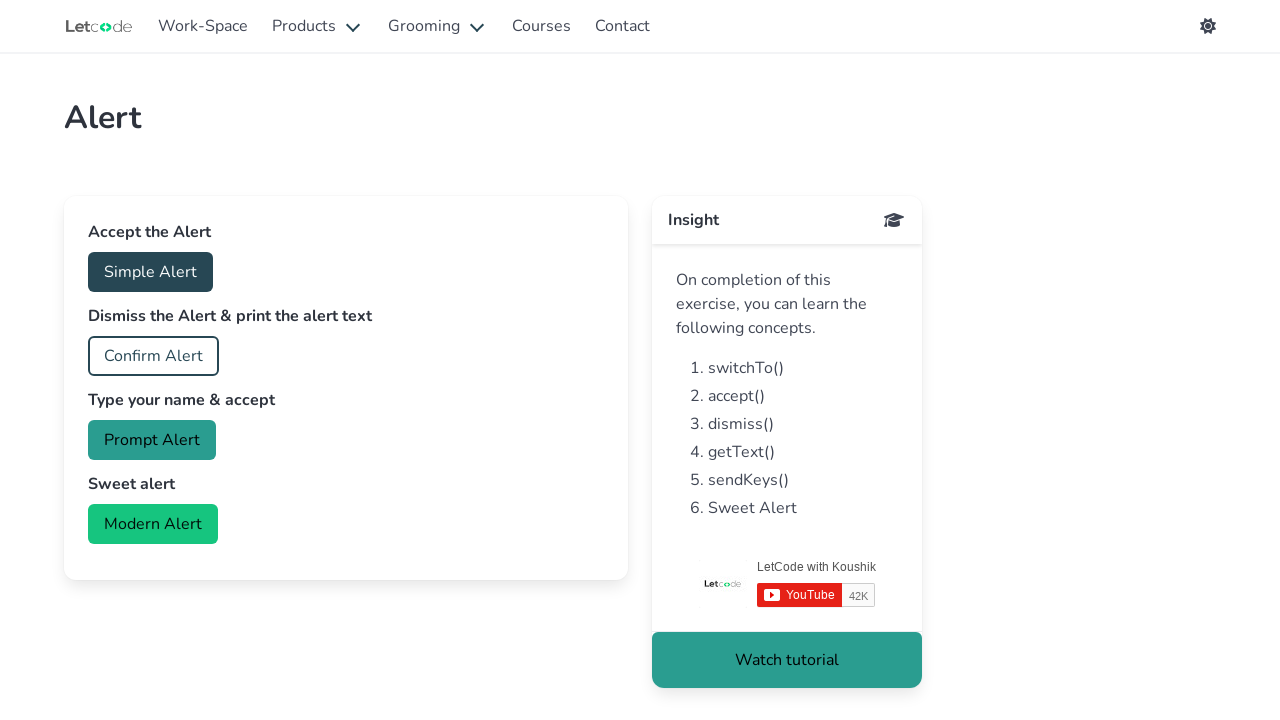